Tests explicit wait functionality by clicking on a dynamic loading example, starting the loading process, waiting for the loading indicator to disappear, and verifying the "Hello World!" text appears.

Starting URL: http://the-internet.herokuapp.com/dynamic_loading

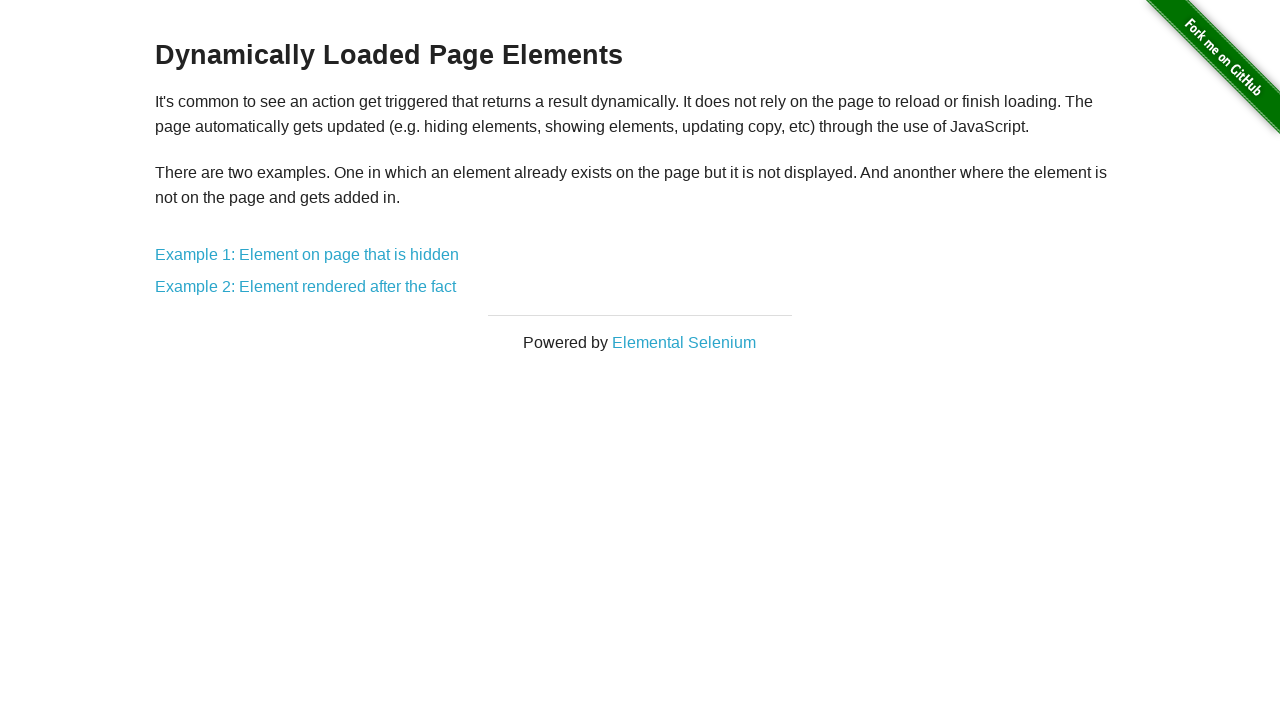

Clicked on 'Example 1: Element on page that is hidden' link at (307, 255) on text=Example 1: Element on page that is hidden
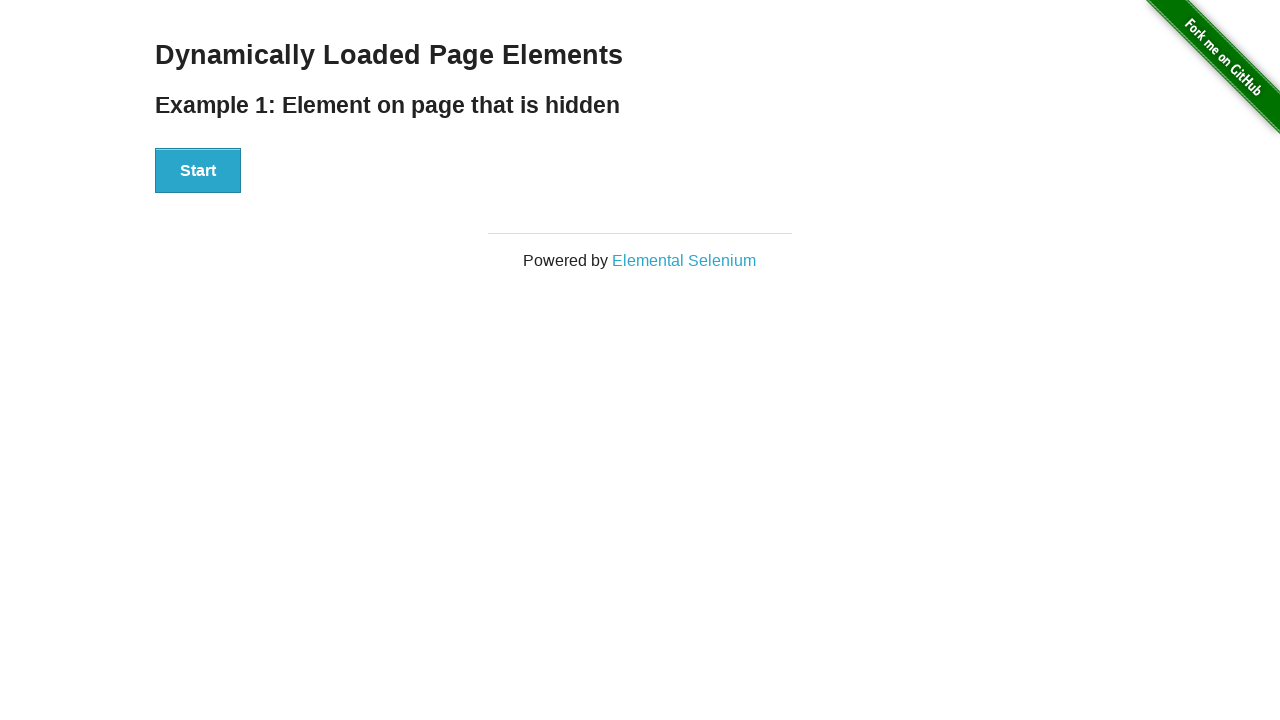

Clicked Start button to begin loading process at (198, 171) on #start button
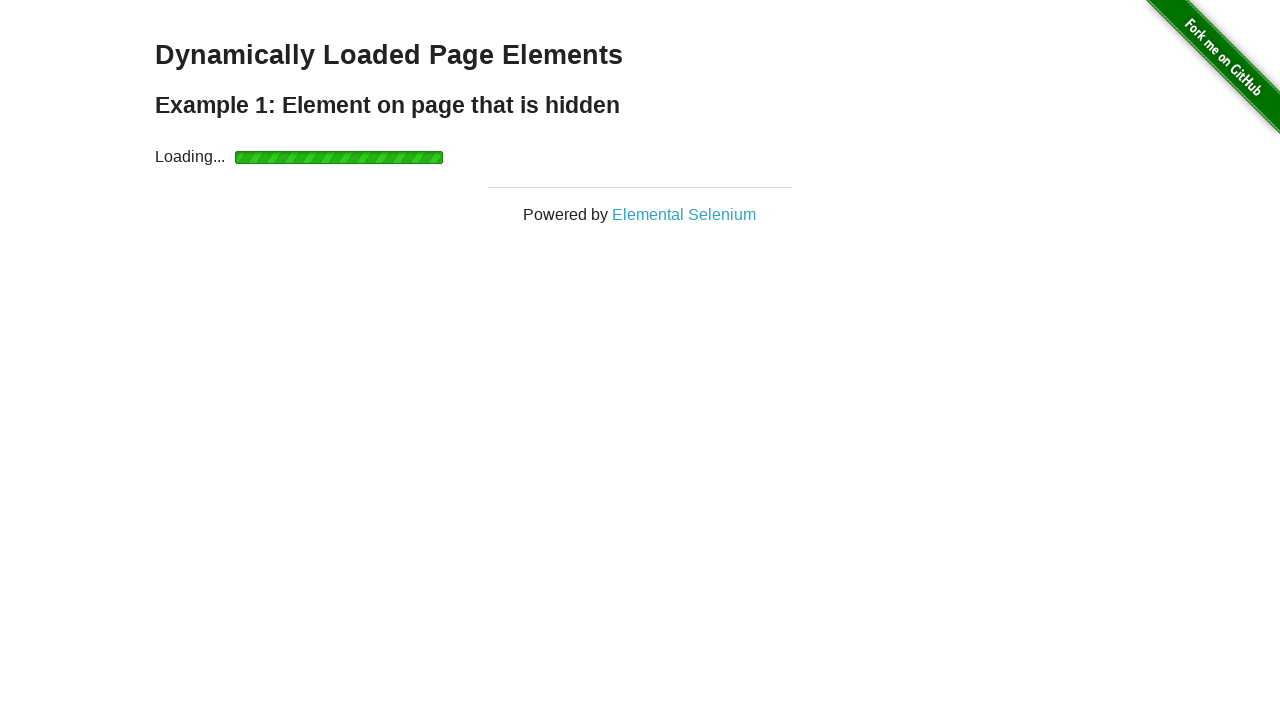

Loading indicator disappeared after waiting
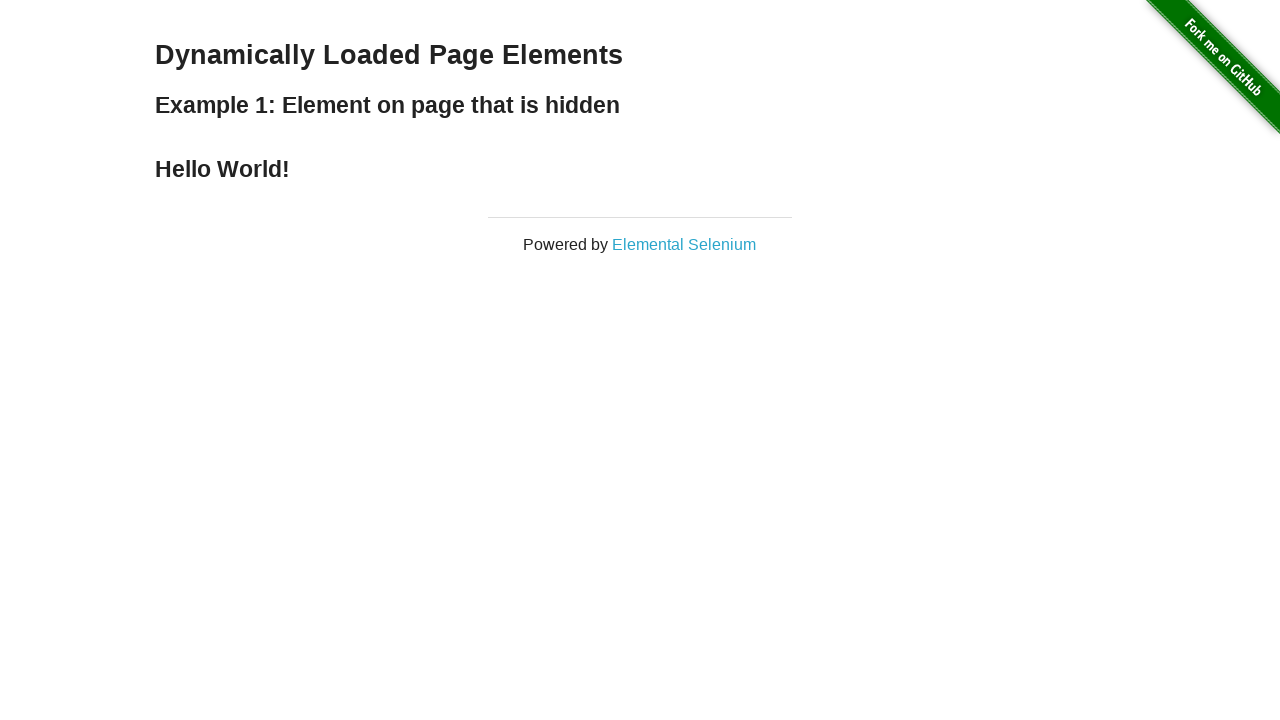

Retrieved finish text content
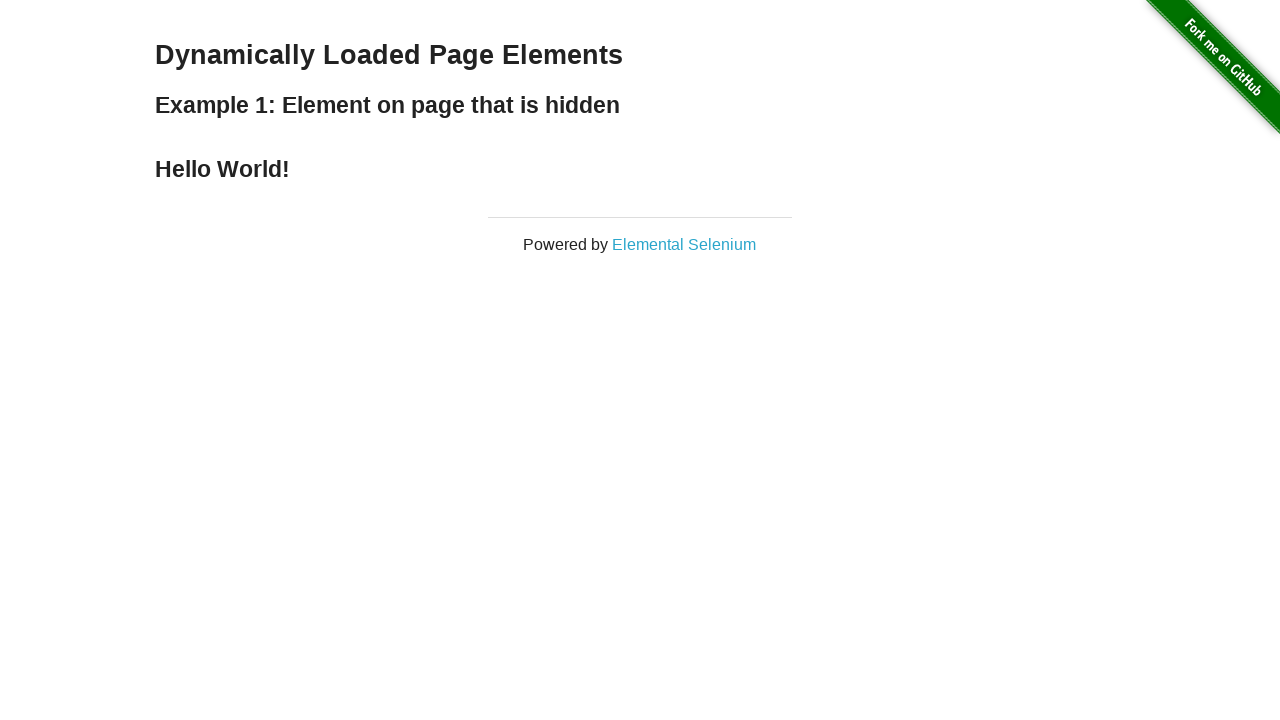

Verified finish text is 'Hello World!'
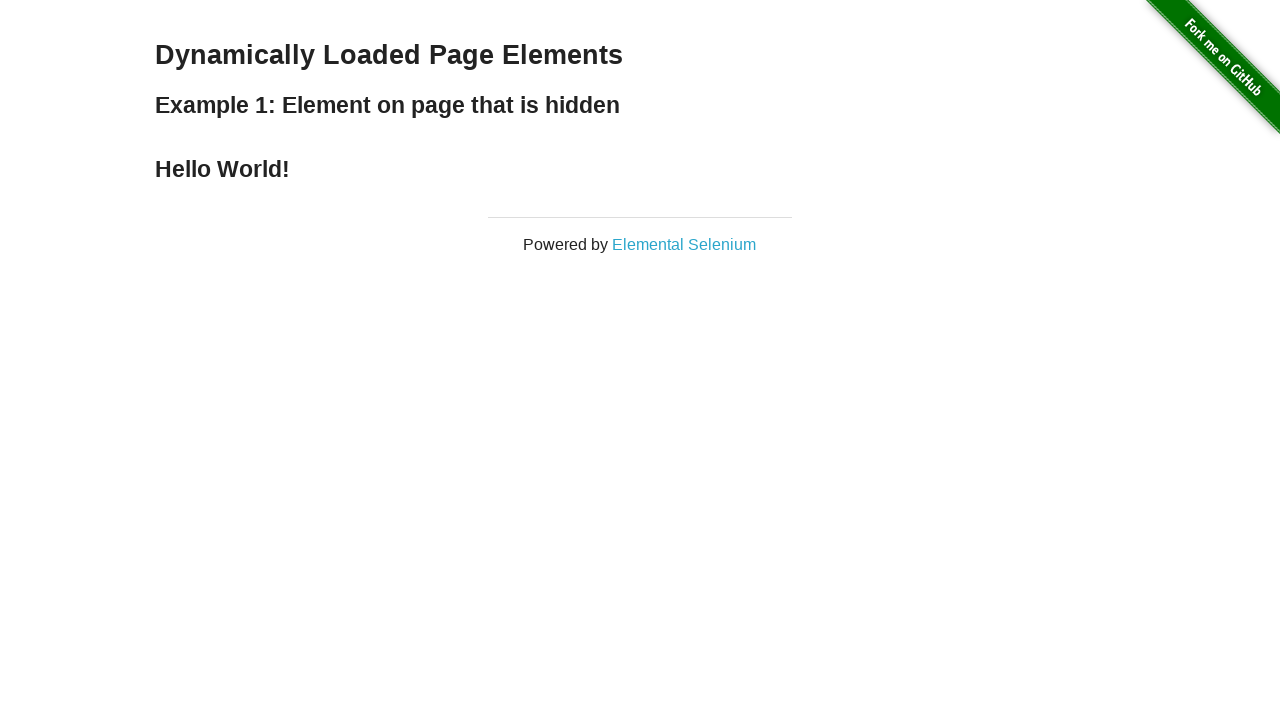

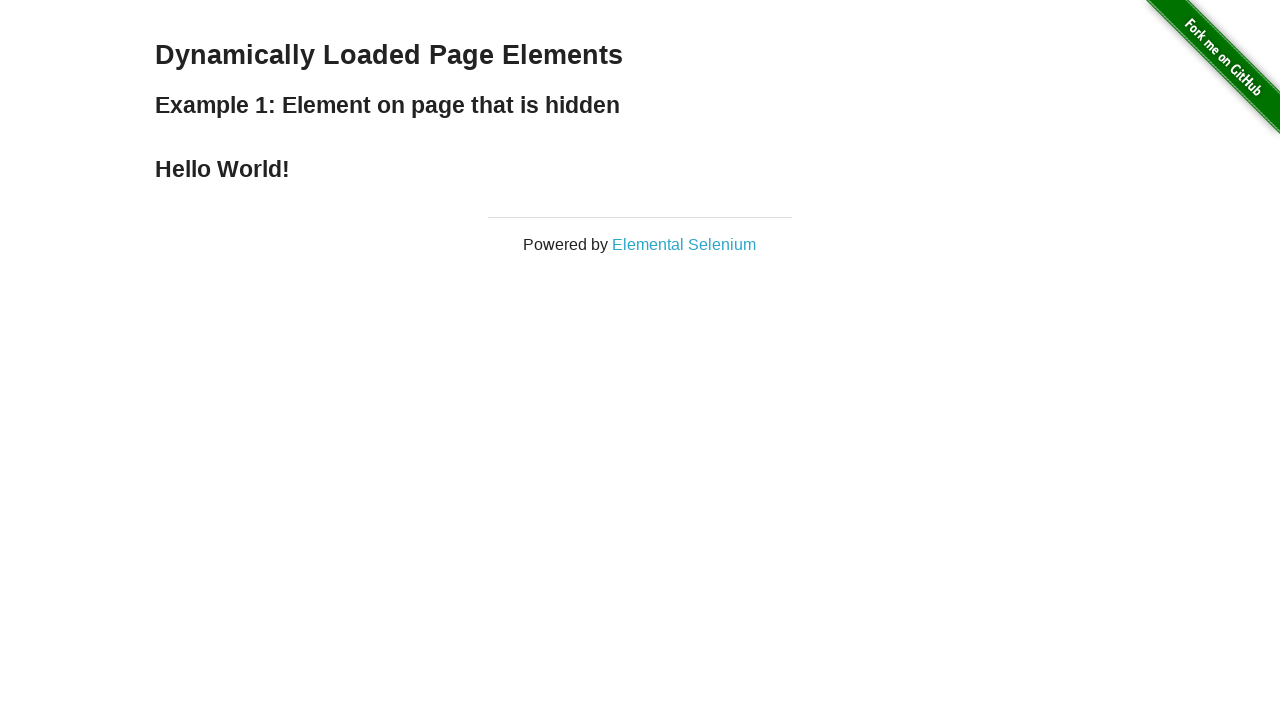